Tests that edits are saved when the input loses focus (blur event)

Starting URL: https://demo.playwright.dev/todomvc

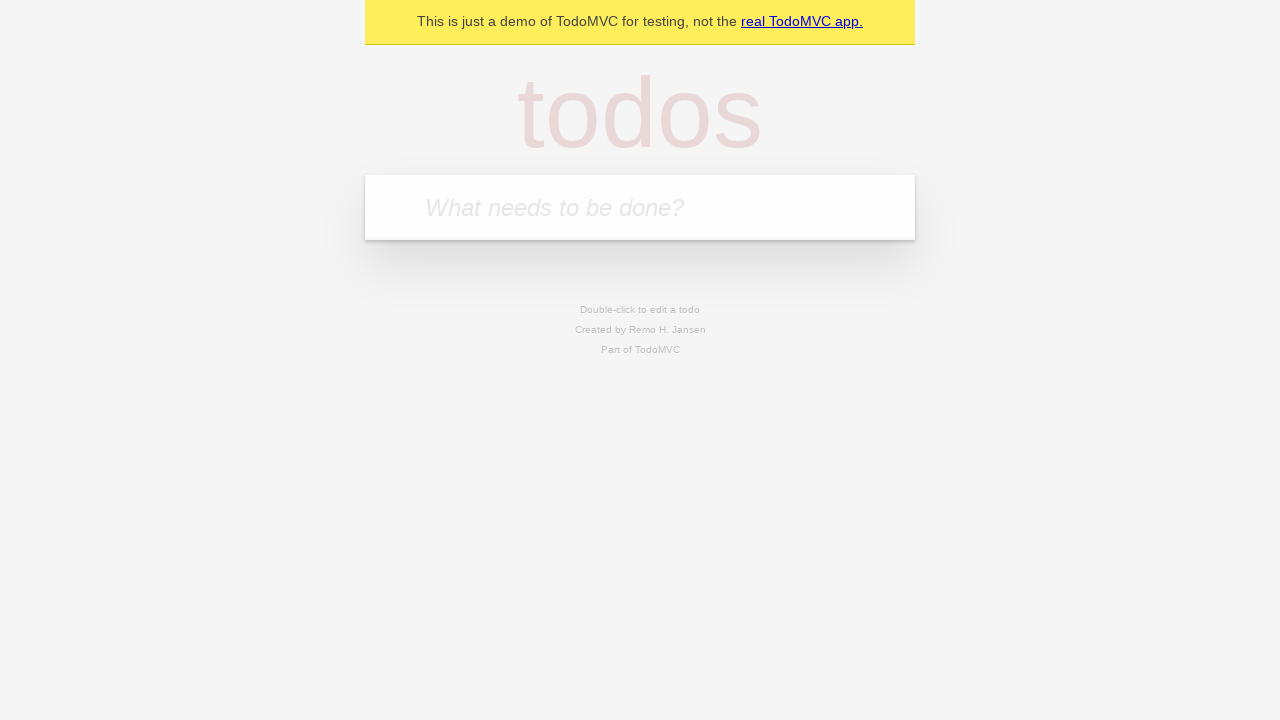

Filled first todo input with 'buy some cheese' on internal:attr=[placeholder="What needs to be done?"i]
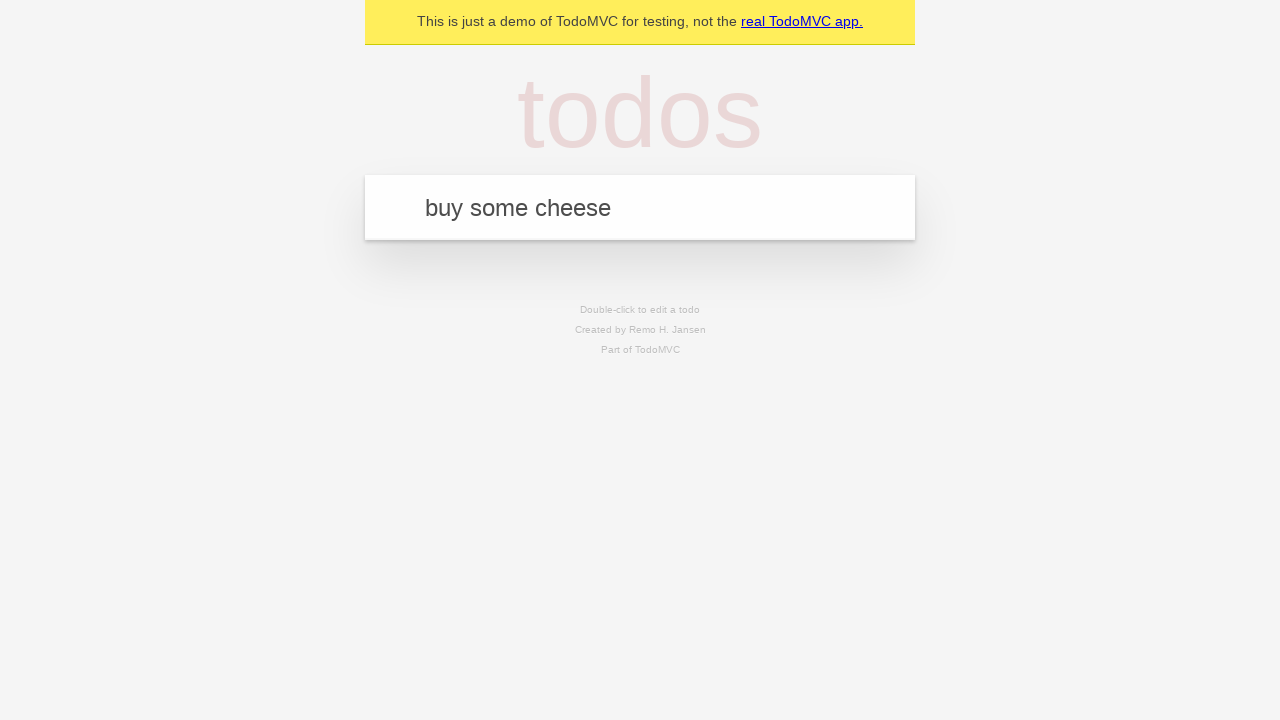

Pressed Enter to create first todo on internal:attr=[placeholder="What needs to be done?"i]
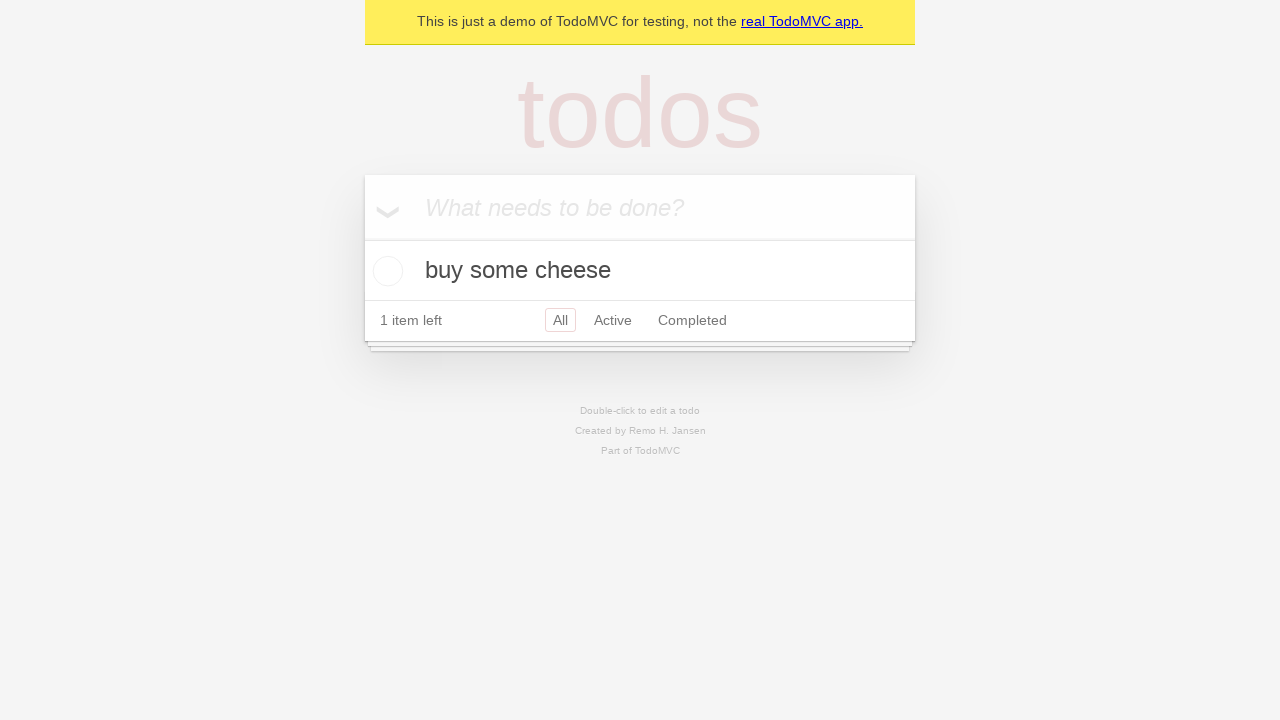

Filled second todo input with 'feed the cat' on internal:attr=[placeholder="What needs to be done?"i]
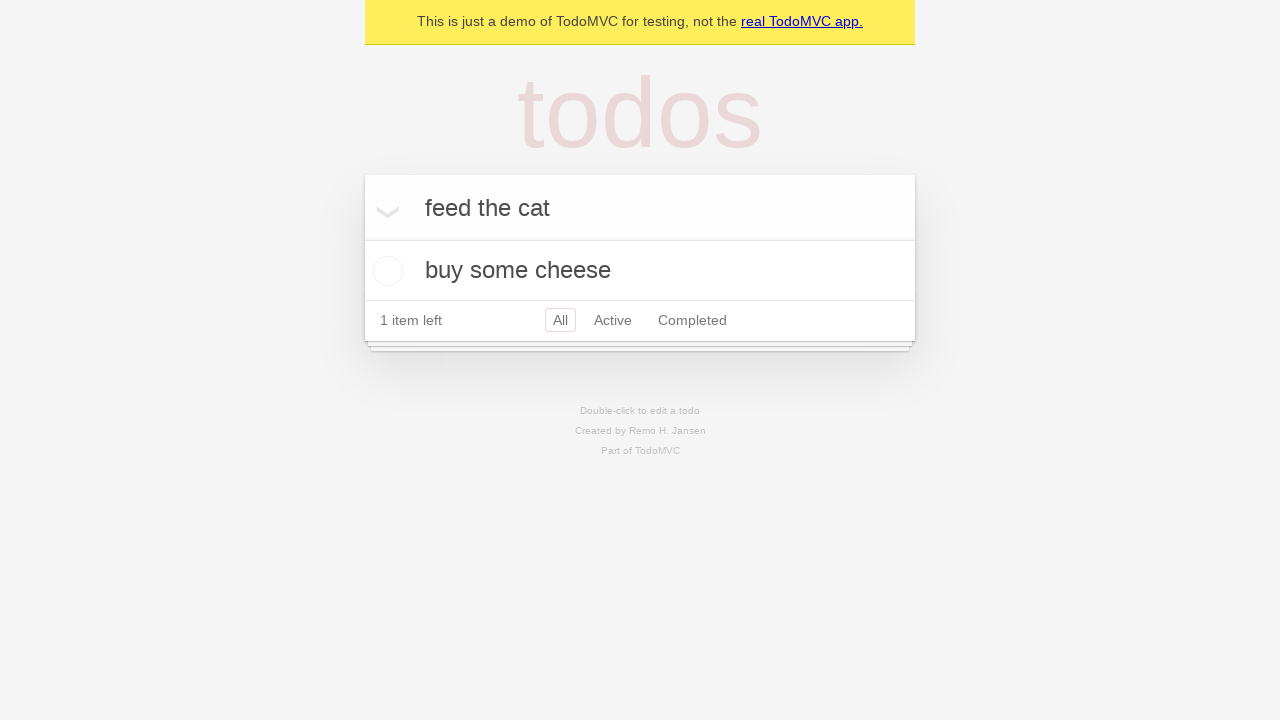

Pressed Enter to create second todo on internal:attr=[placeholder="What needs to be done?"i]
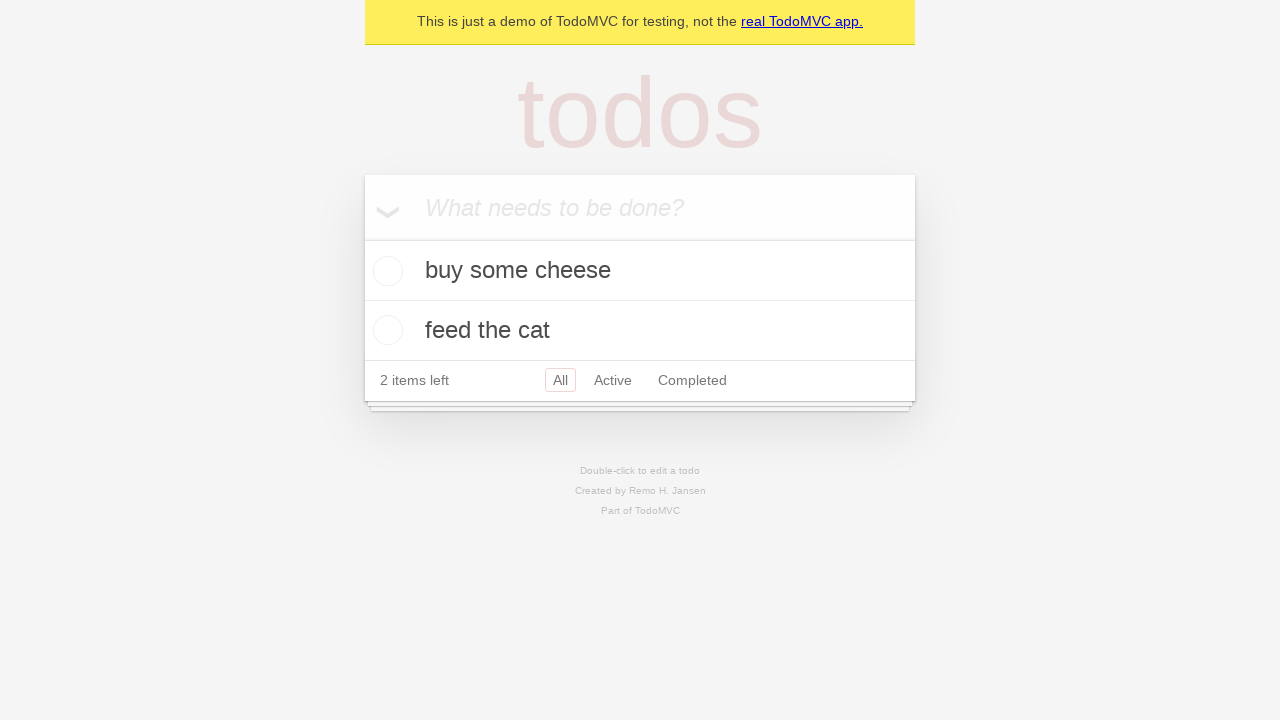

Filled third todo input with 'book a doctors appointment' on internal:attr=[placeholder="What needs to be done?"i]
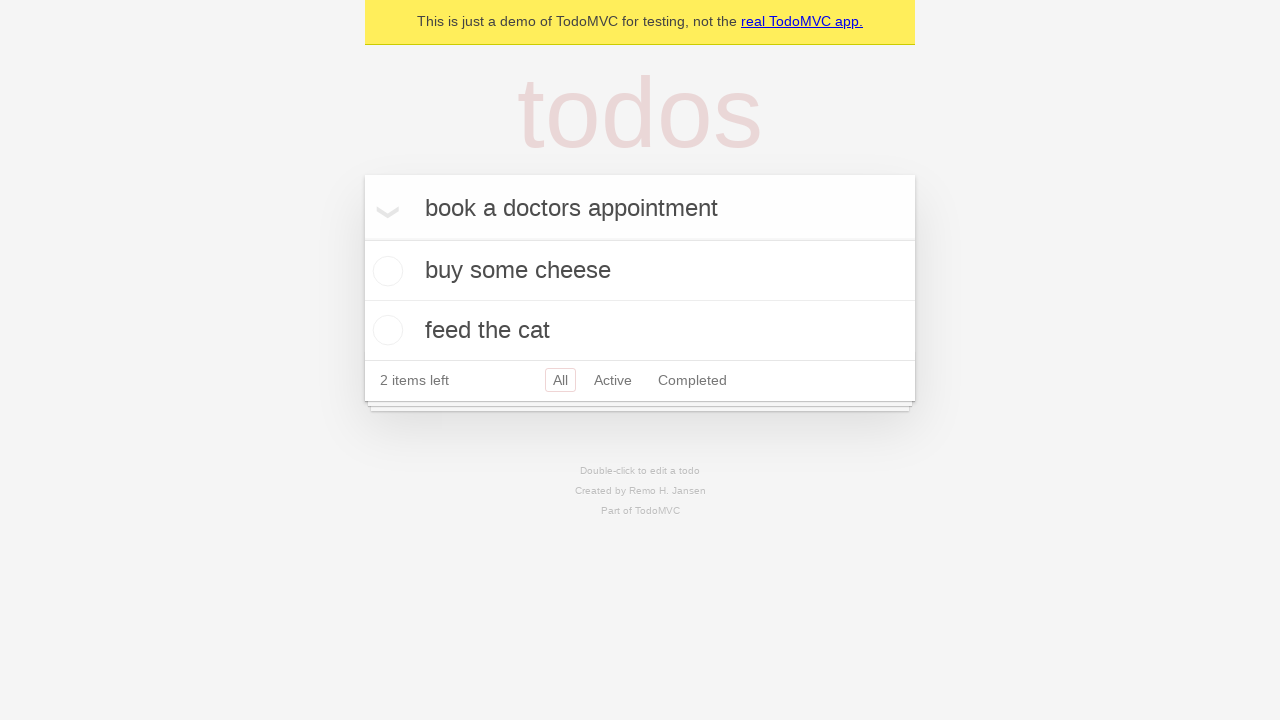

Pressed Enter to create third todo on internal:attr=[placeholder="What needs to be done?"i]
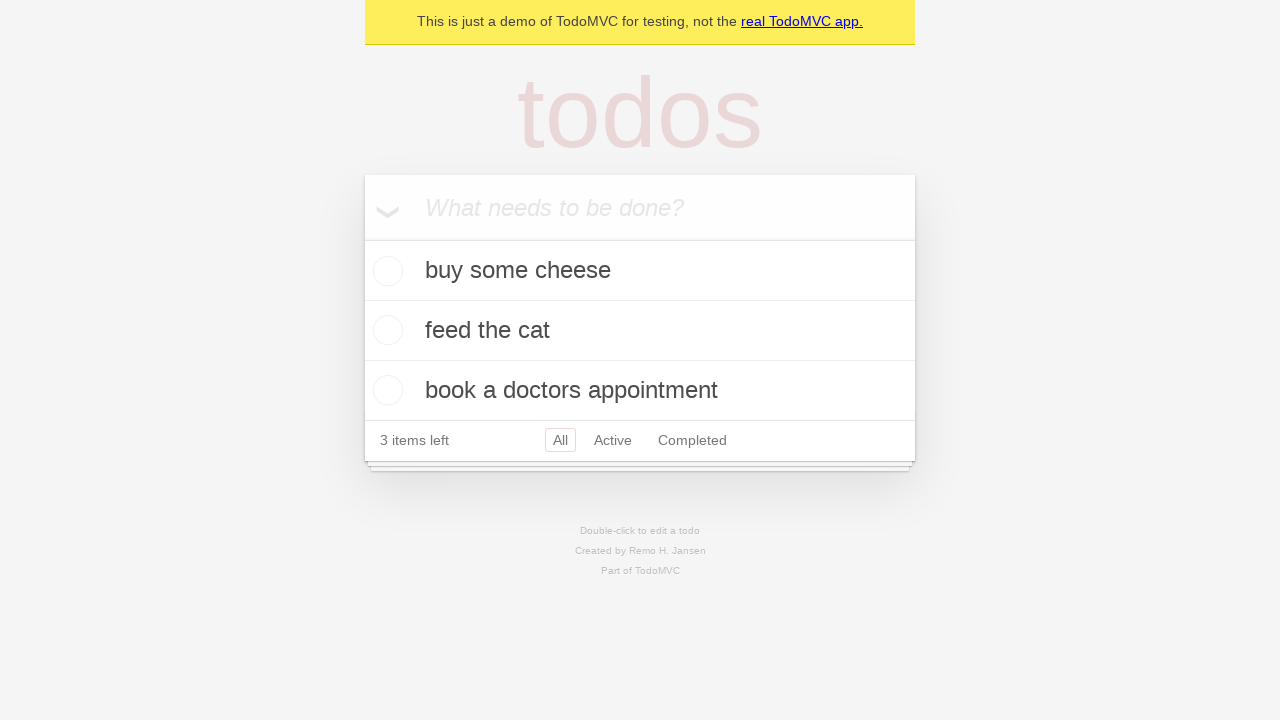

Waited for todo items to appear
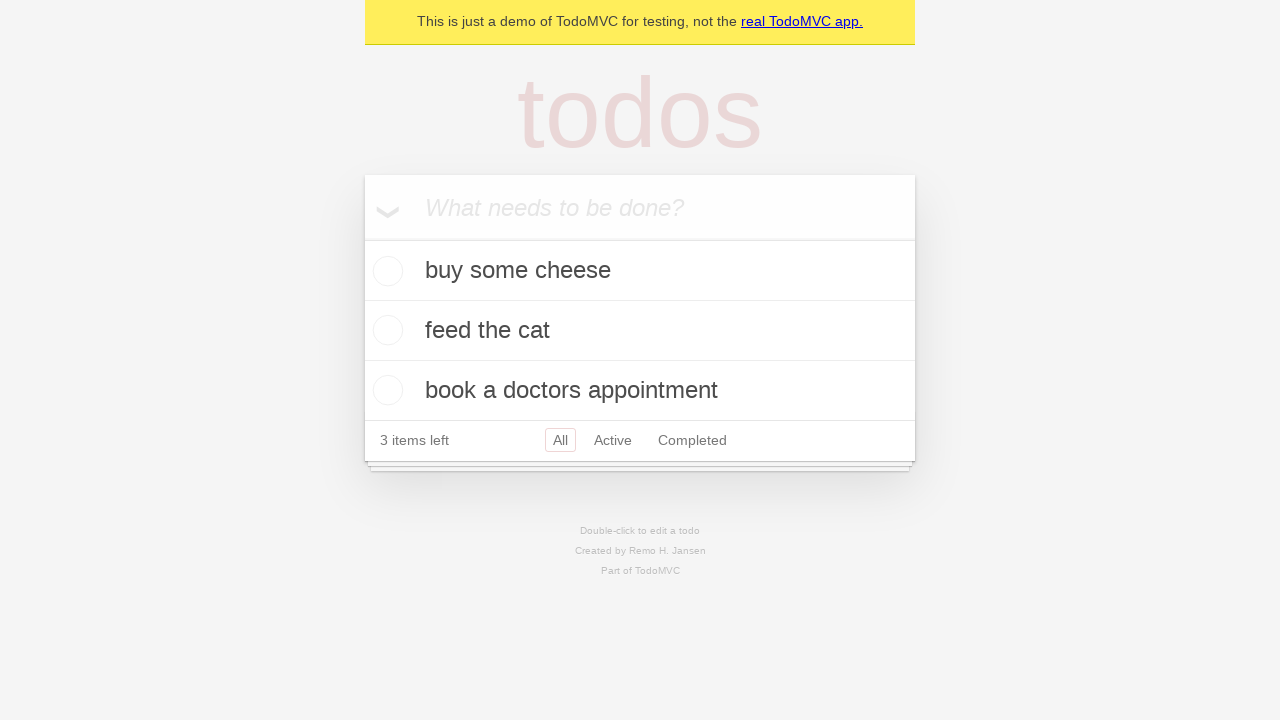

Double-clicked second todo item to enter edit mode at (640, 331) on internal:testid=[data-testid="todo-item"s] >> nth=1
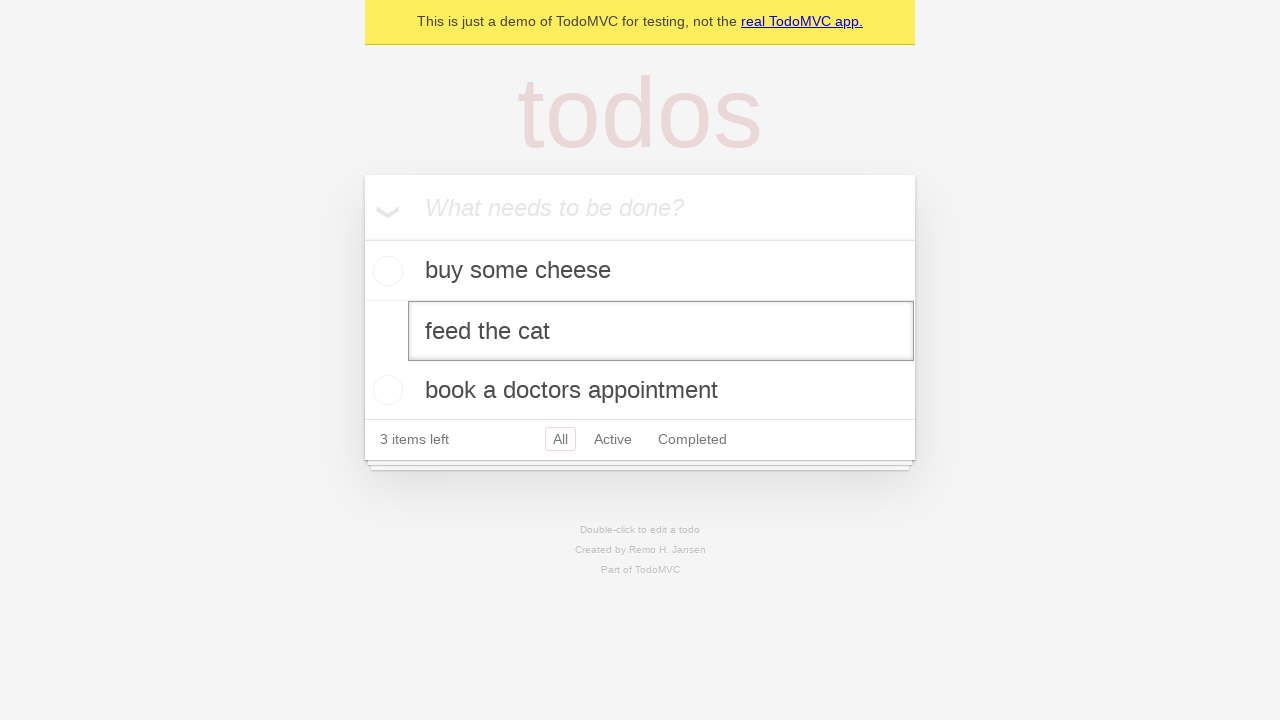

Changed todo text to 'buy some sausages' on internal:testid=[data-testid="todo-item"s] >> nth=1 >> internal:role=textbox[nam
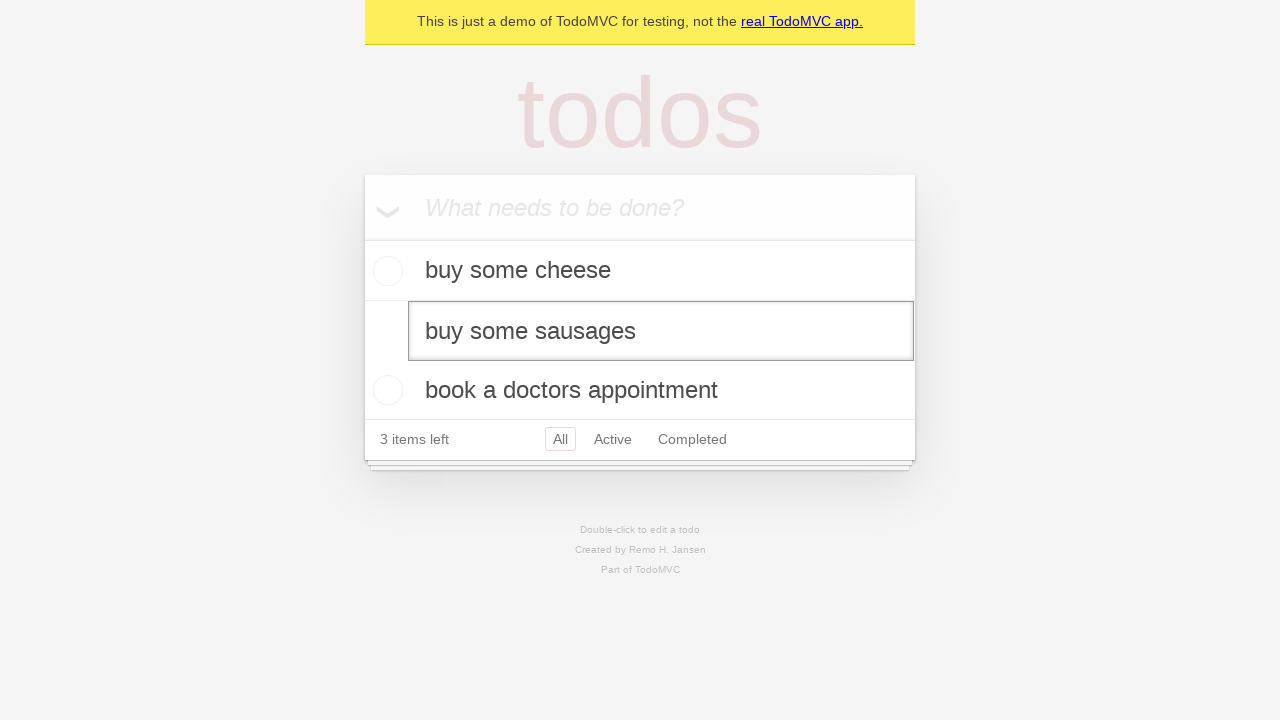

Dispatched blur event to save edits on input
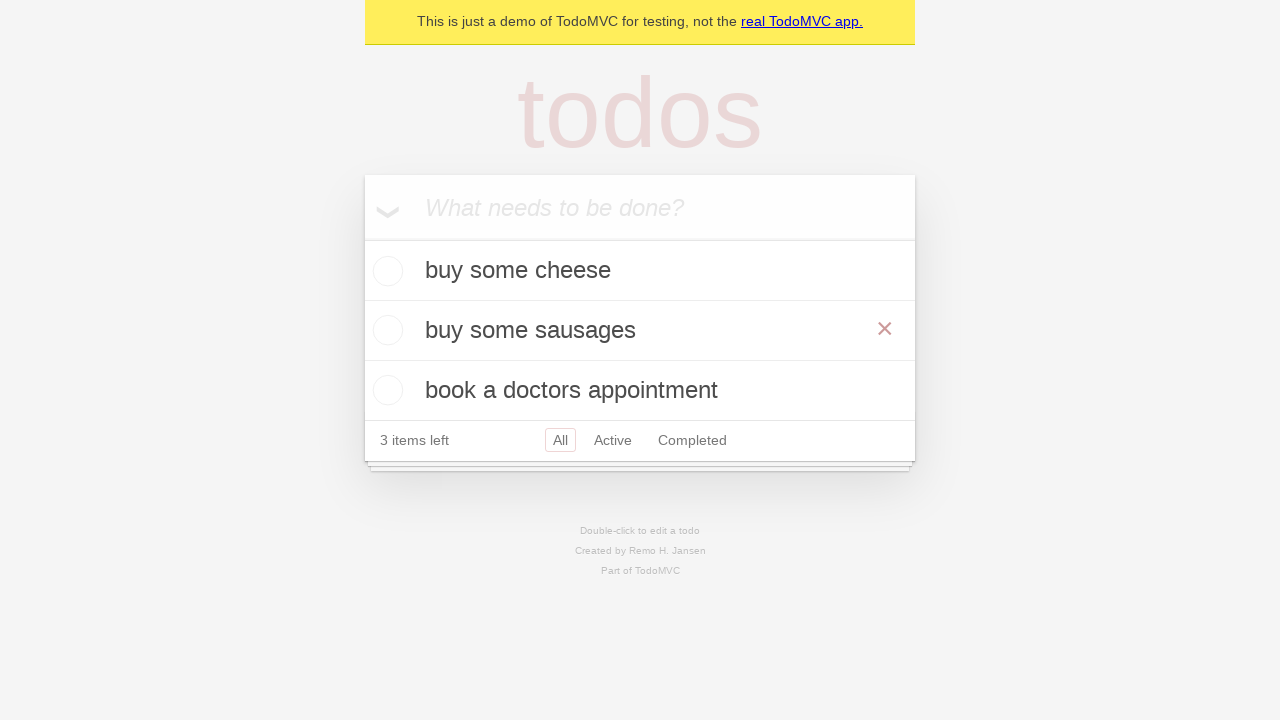

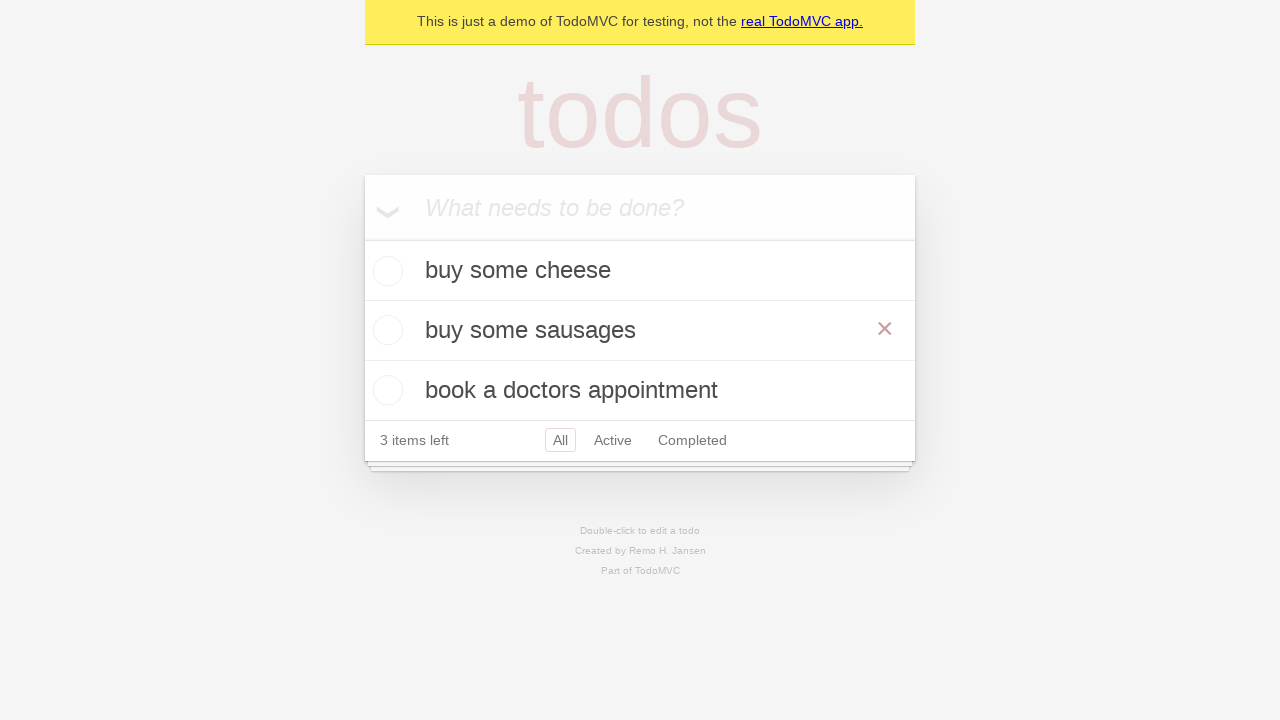